Tests JavaScript alert handling by clicking a button that triggers an alert and accepting it

Starting URL: http://the-internet.herokuapp.com/javascript_alerts

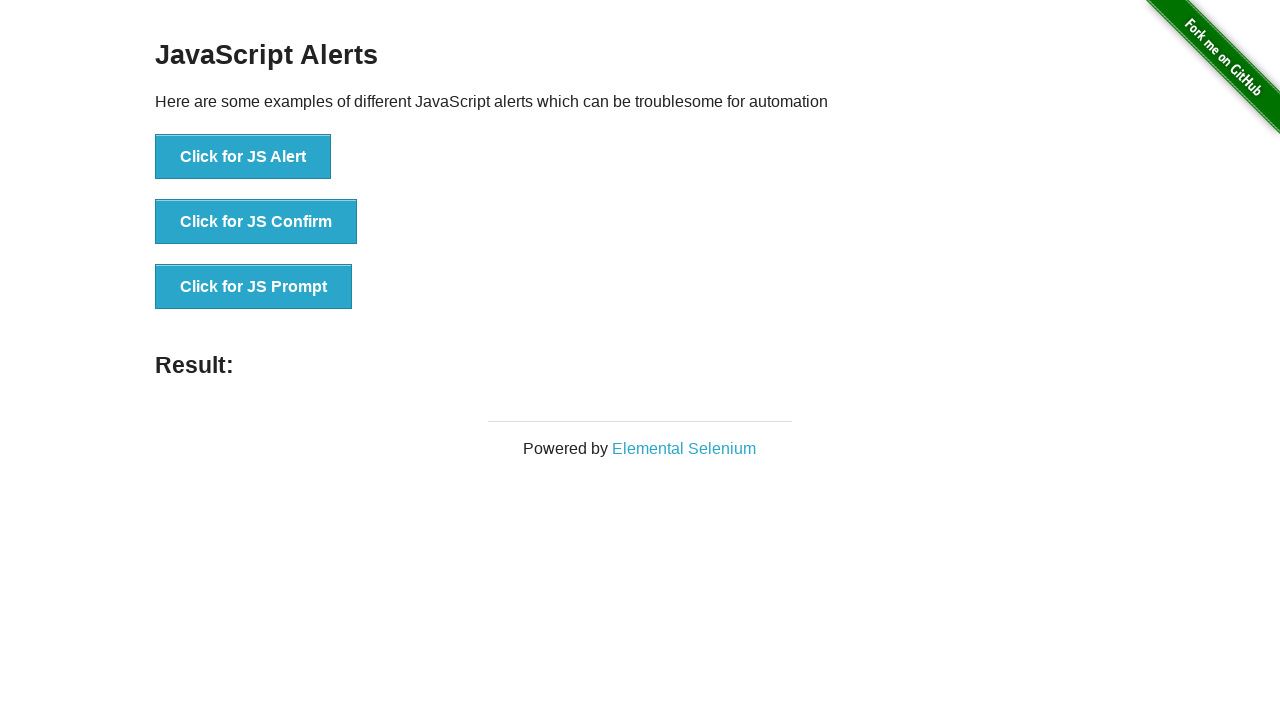

Set up dialog handler to automatically accept alerts
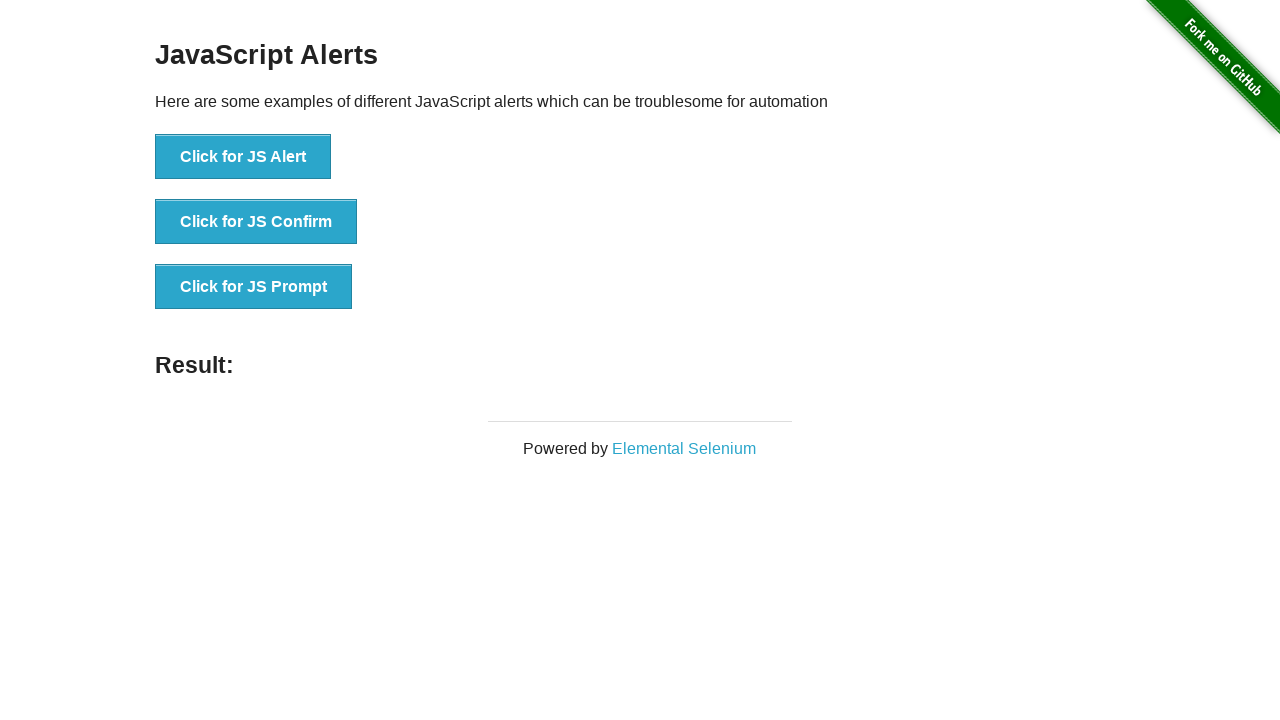

Clicked button to trigger JavaScript alert at (243, 157) on button[onclick='jsAlert()']
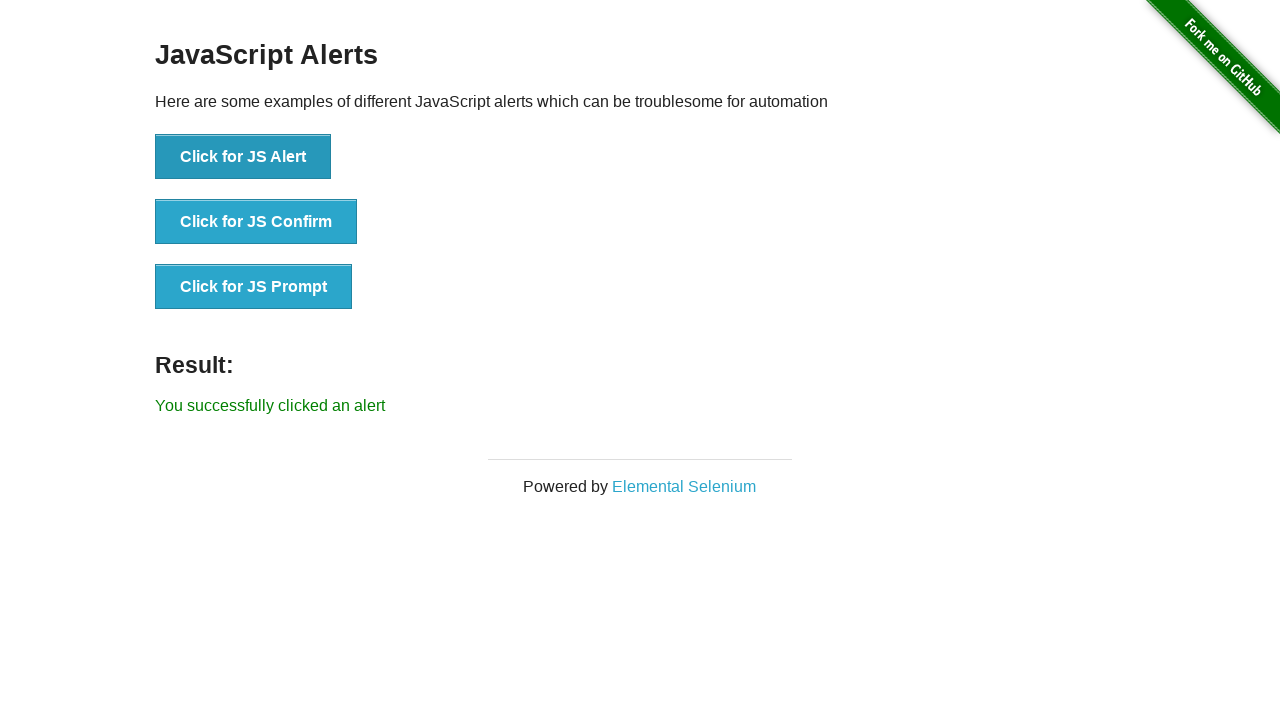

Waited for alert to be processed
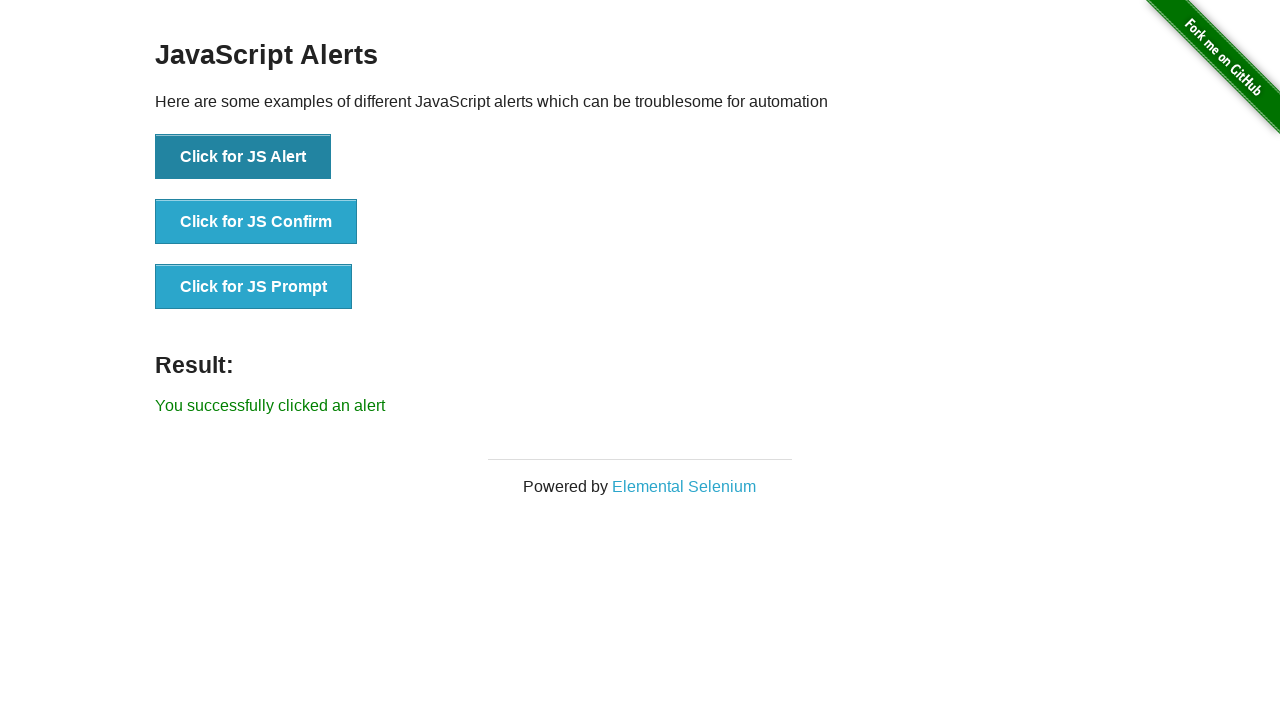

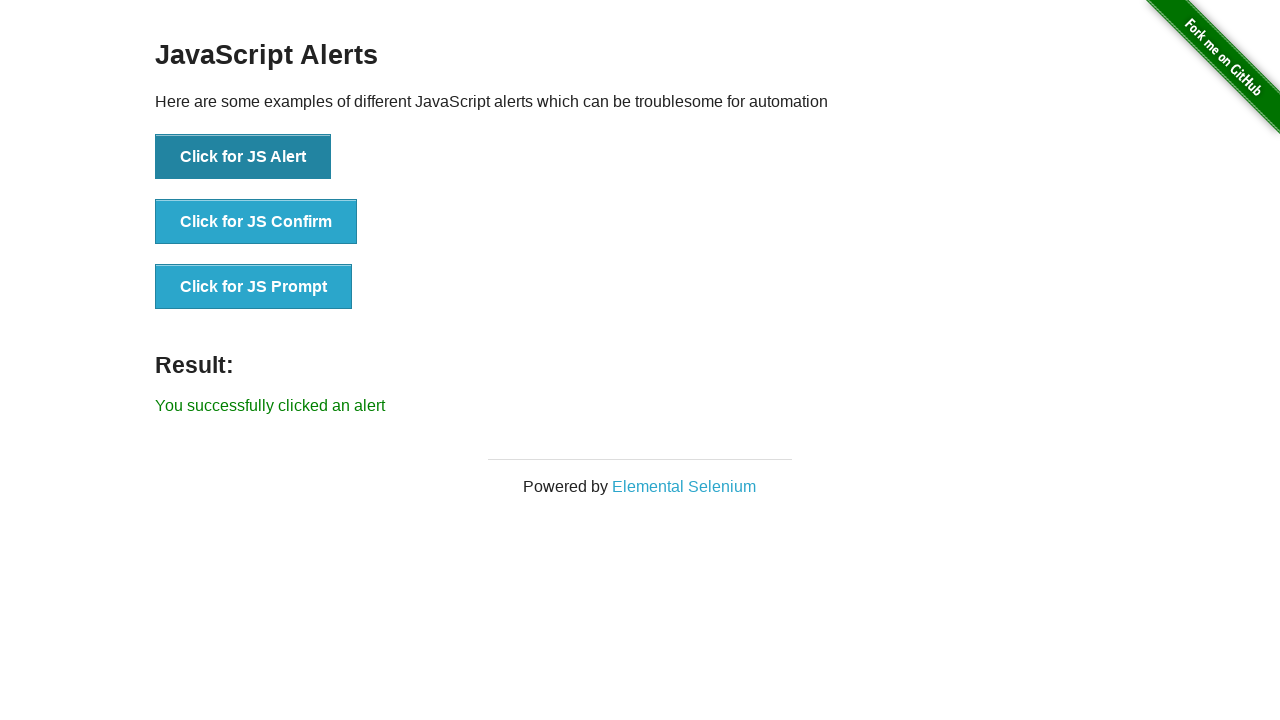